Tests the About Us page navigation by clicking the About Us link and verifying the page title shows "ParaSoft Demo Website"

Starting URL: https://parabank.parasoft.com/parabank/index.htm

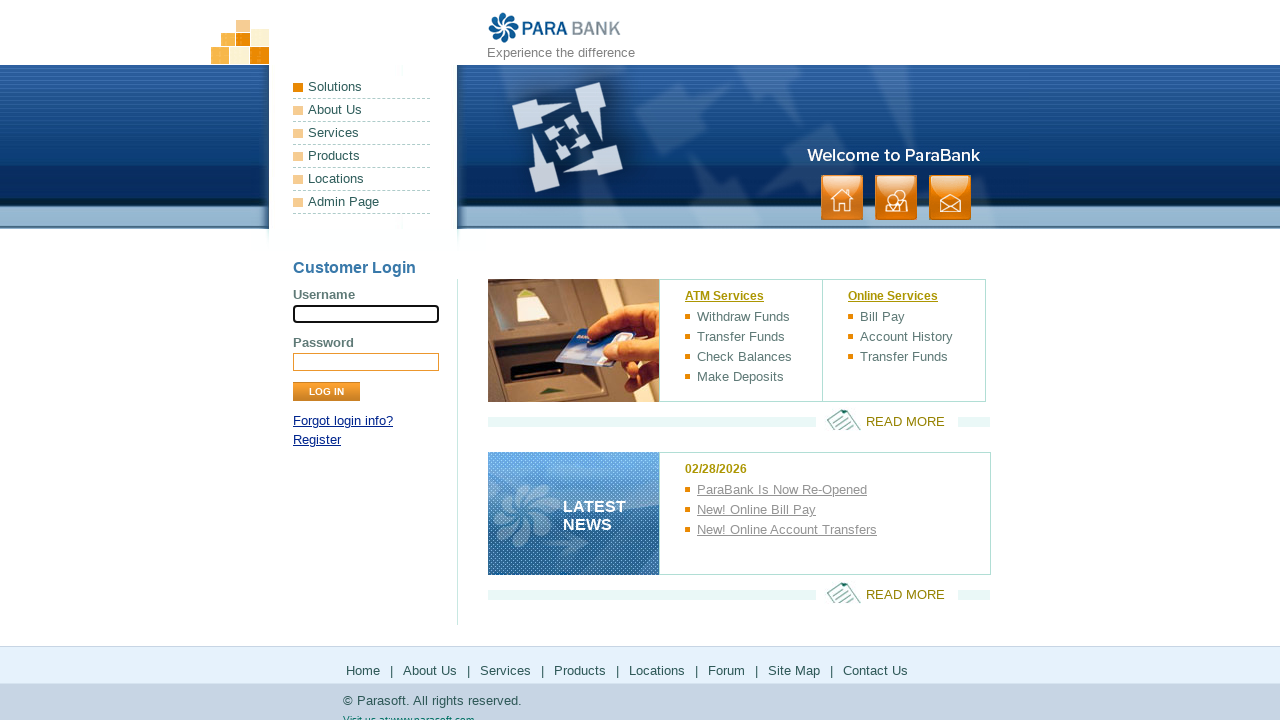

Clicked on About Us link at (362, 110) on a:has-text('About Us')
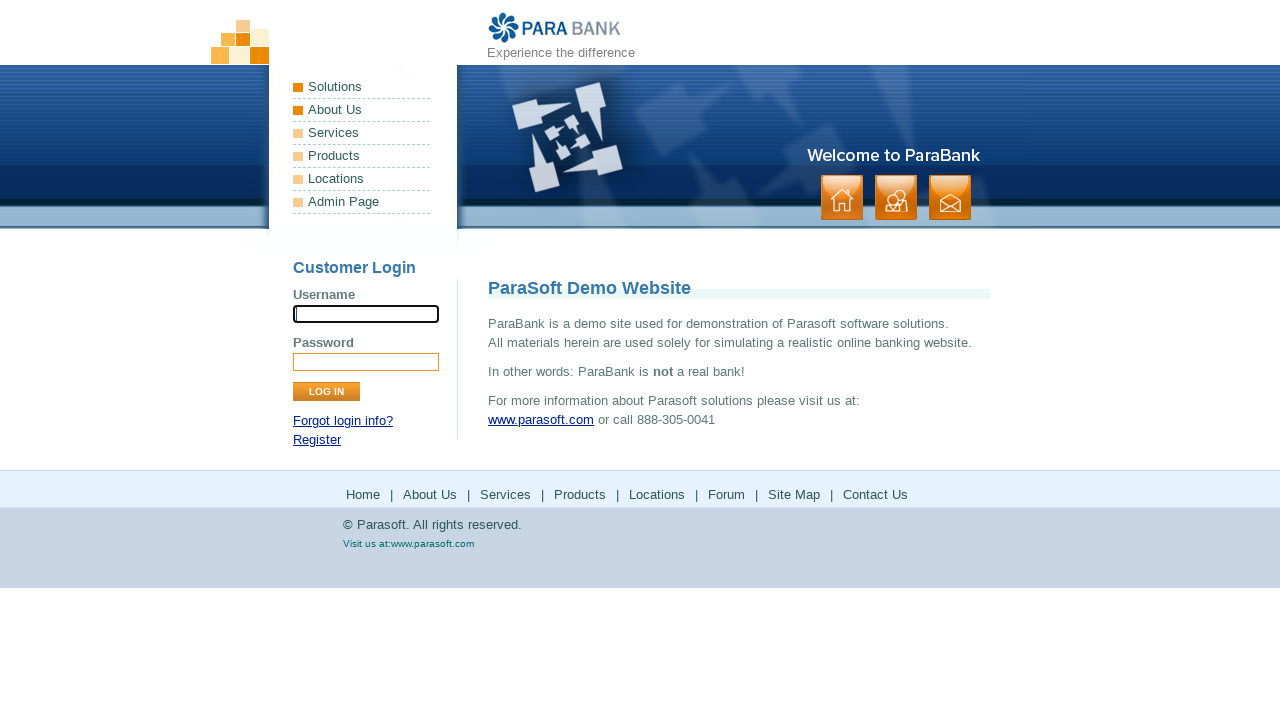

Waited for page title to load and verified it shows 'ParaSoft Demo Website'
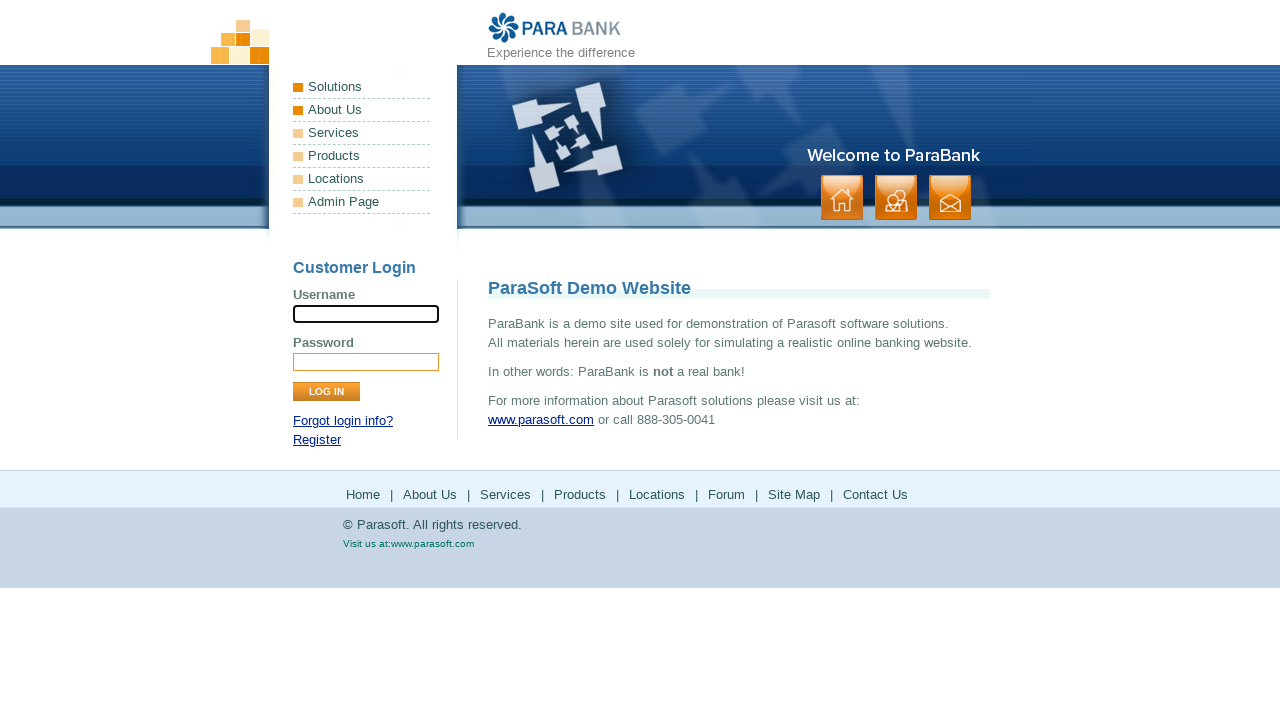

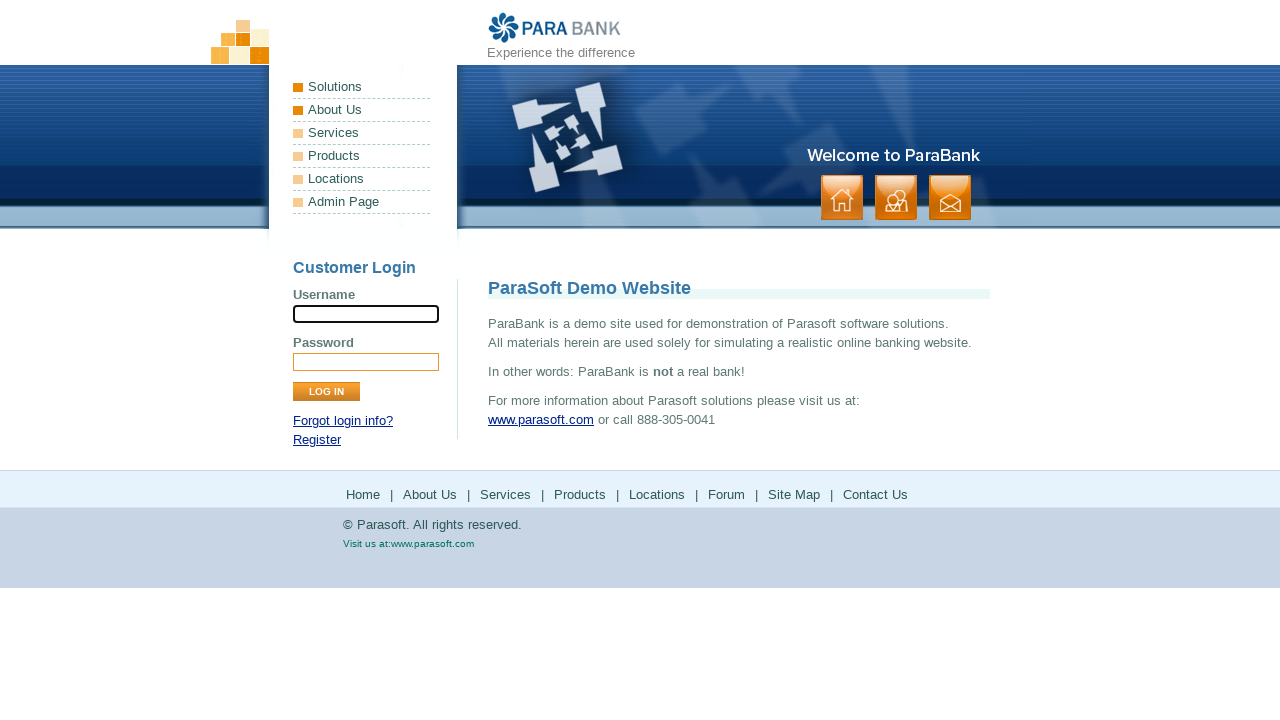